Tests simple alert handling on DemoQA by clicking alert button and accepting the alert

Starting URL: https://demoqa.com/alerts

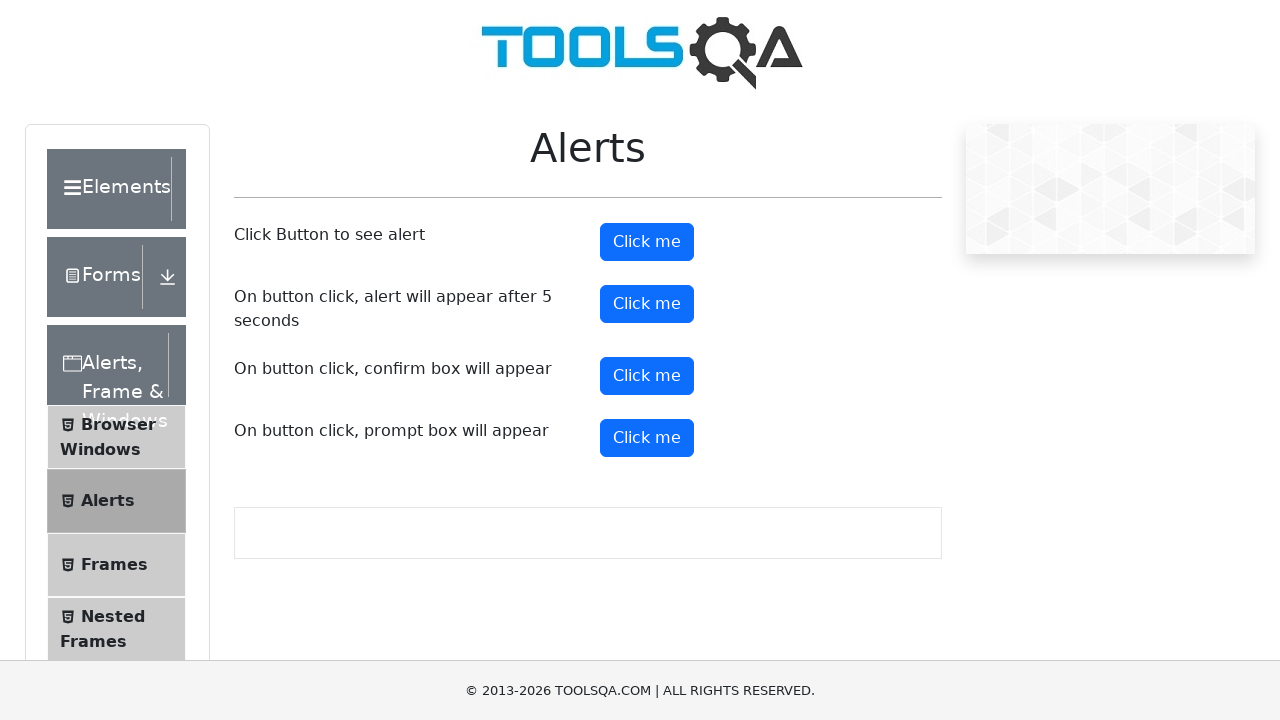

Set up dialog handler to automatically accept alerts
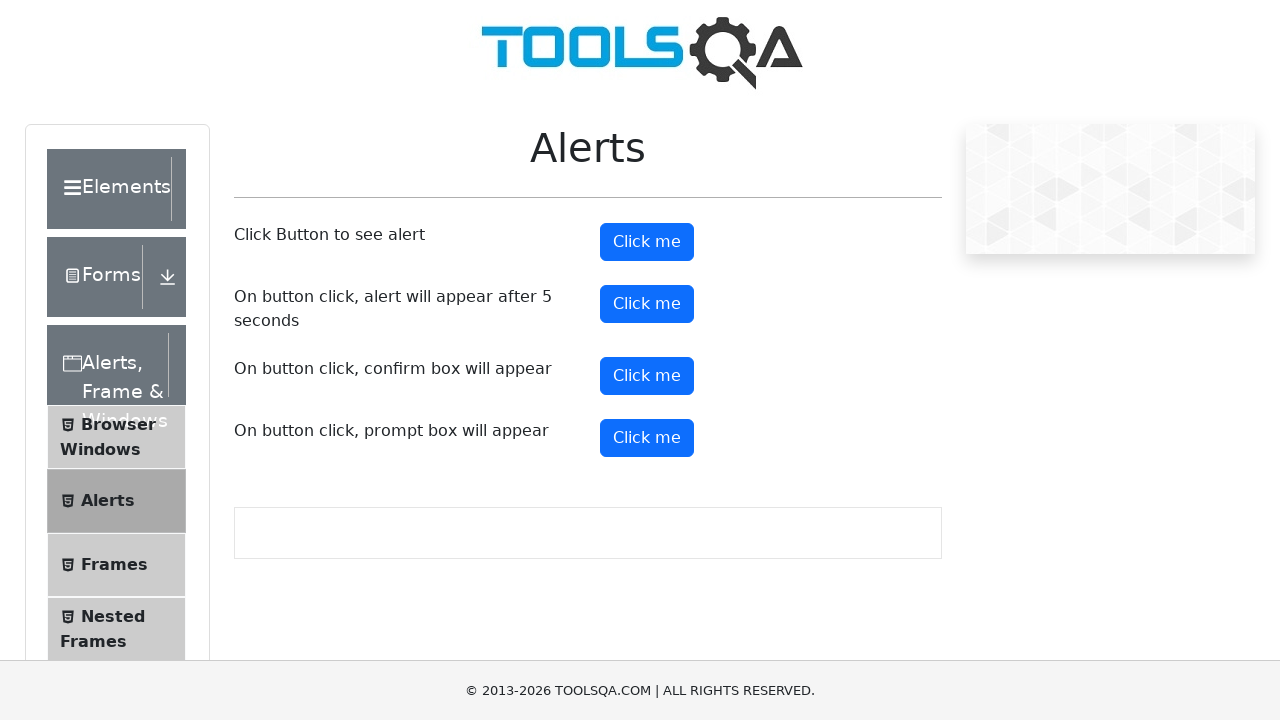

Clicked alert button to trigger simple alert at (647, 242) on #alertButton
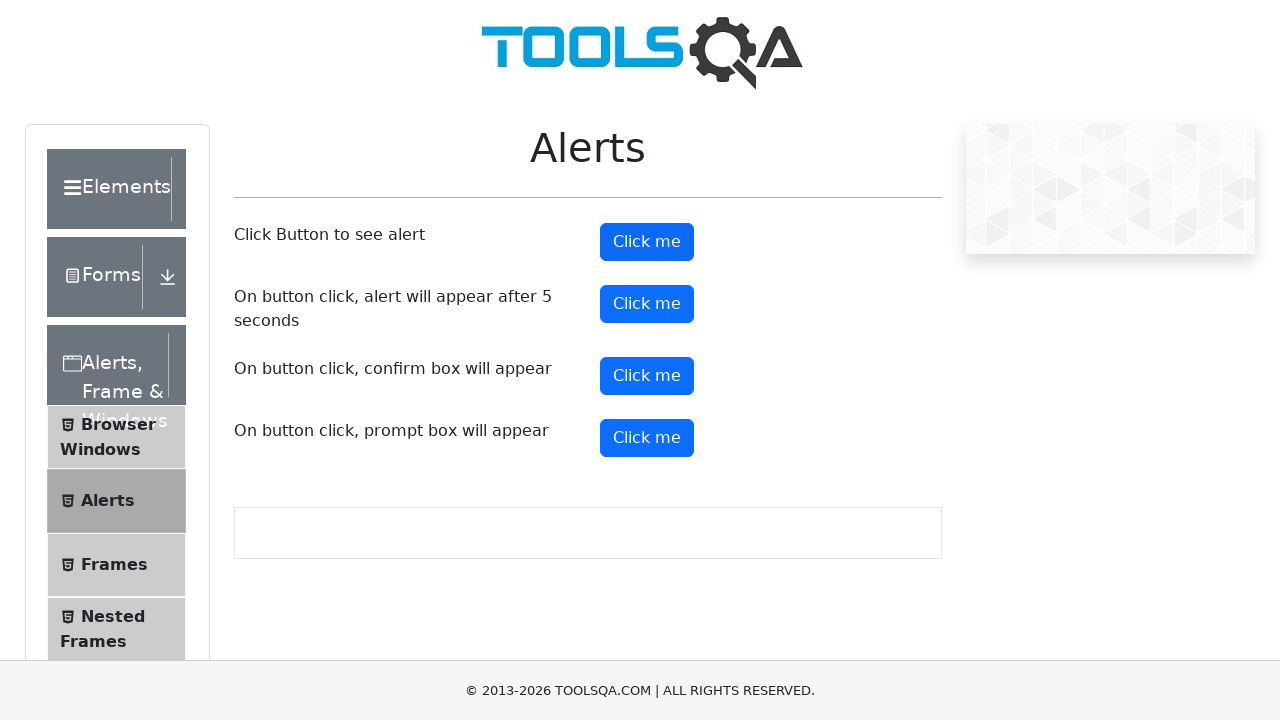

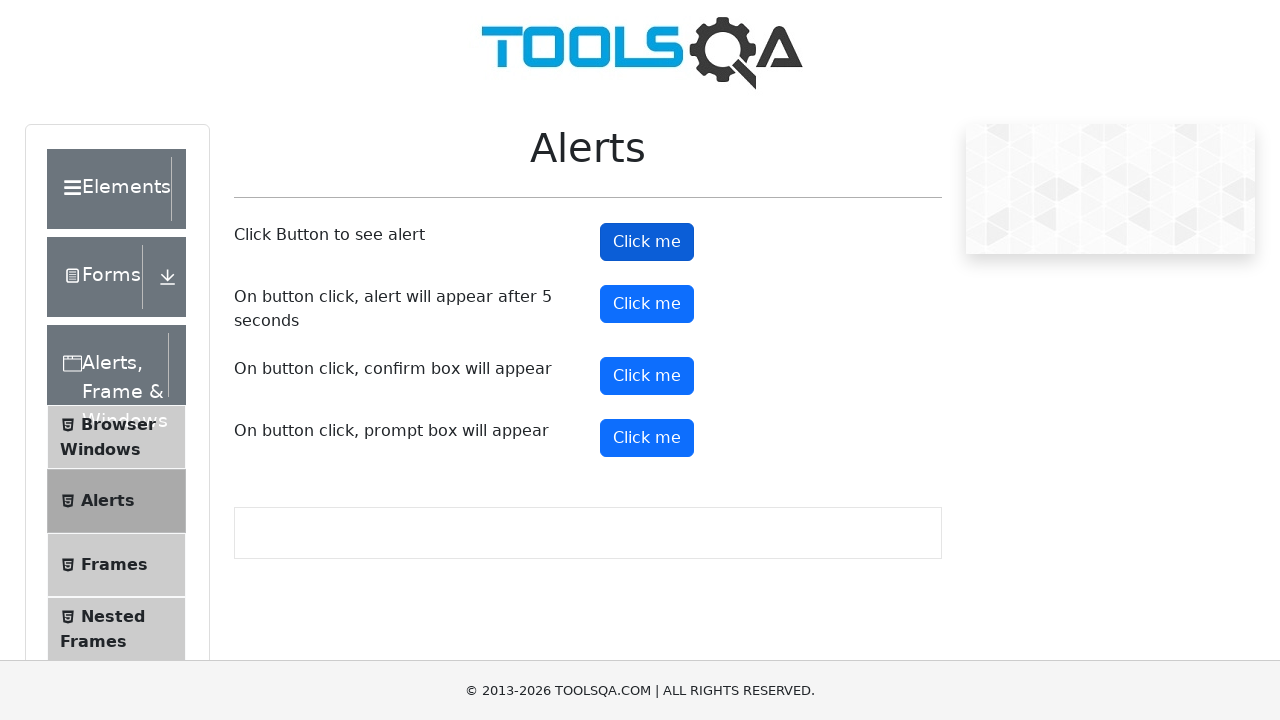